Opens the Sberbank website and checks that no severe errors appear in the browser console logs

Starting URL: https://www.sberbank.ru/

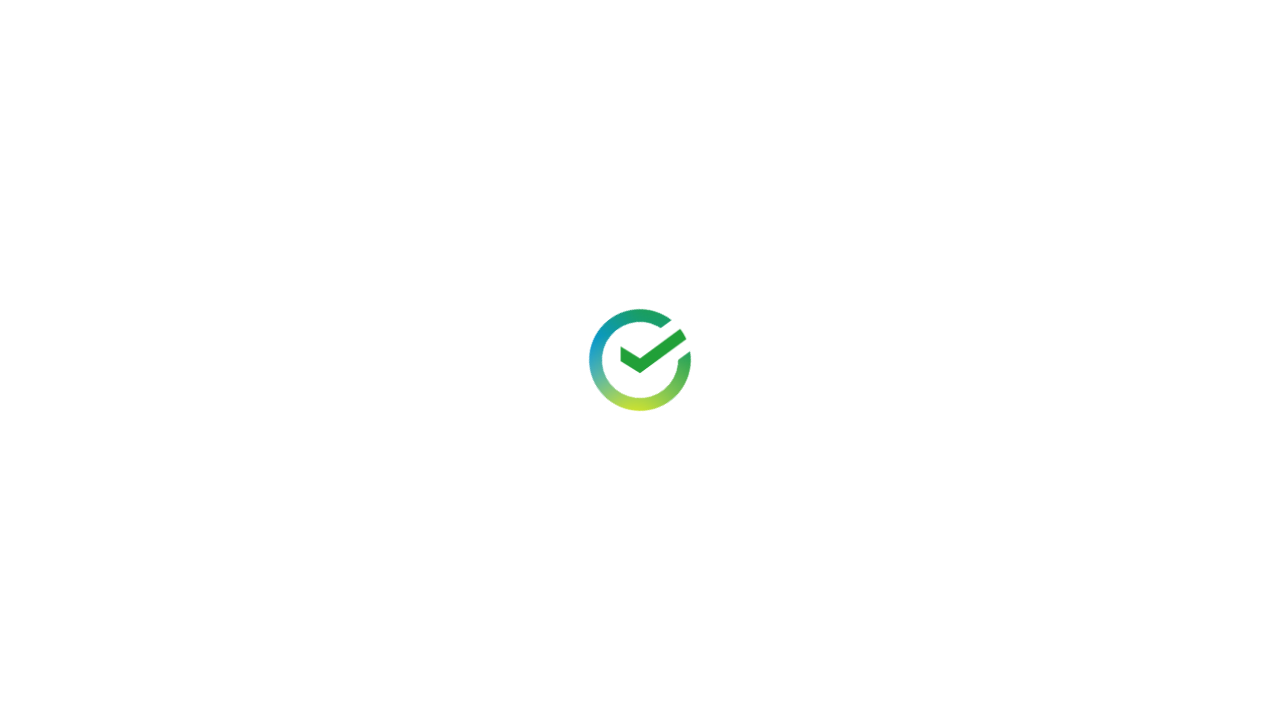

Navigated to Sberbank website
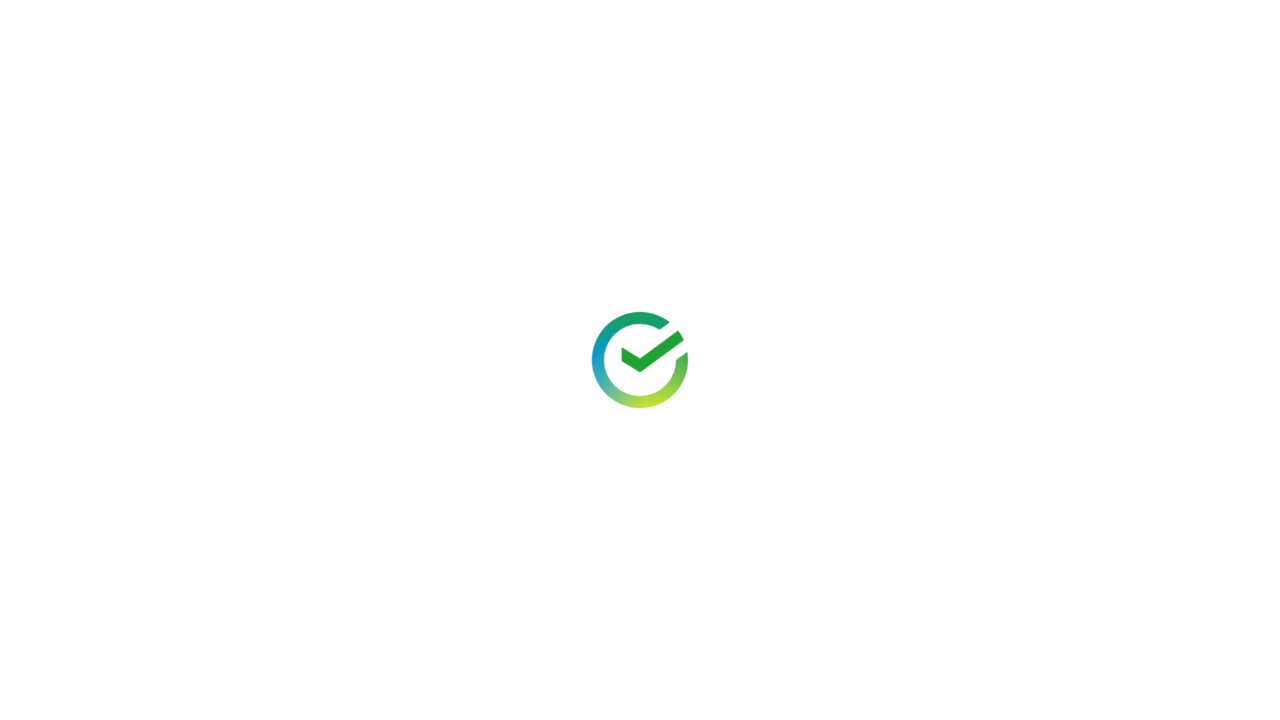

Page loaded (domcontentloaded state)
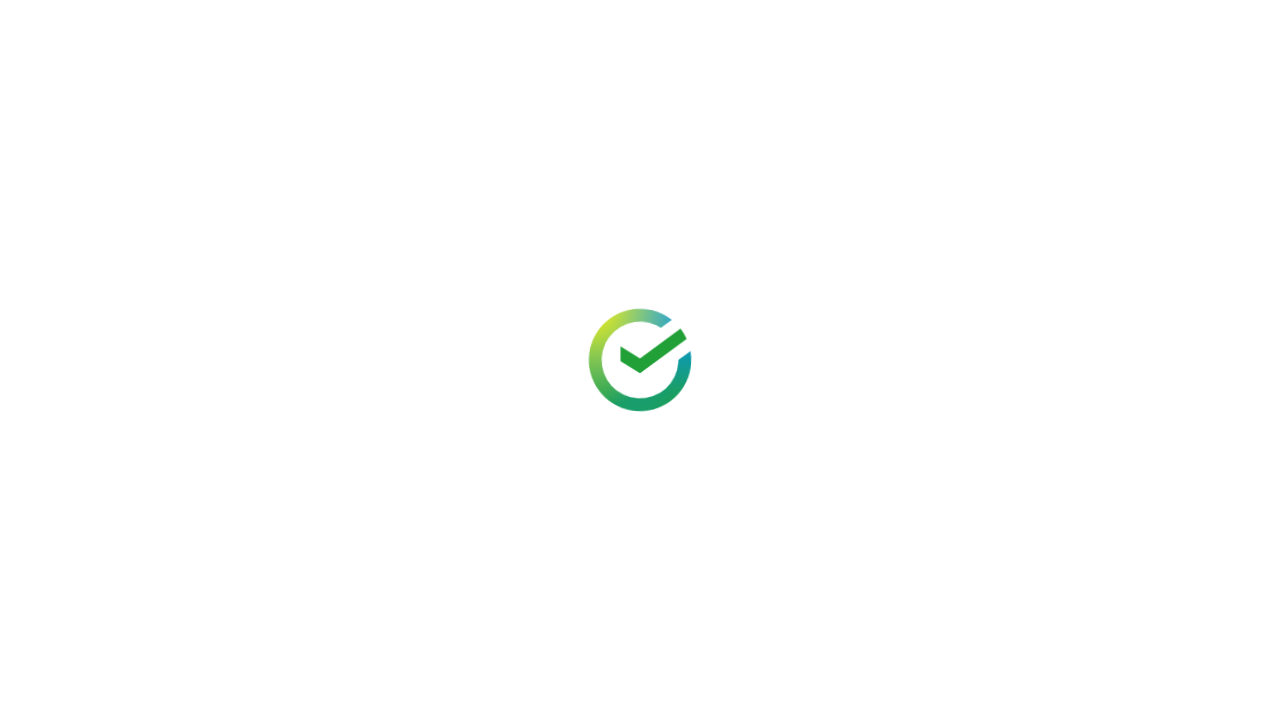

Set up console message listener
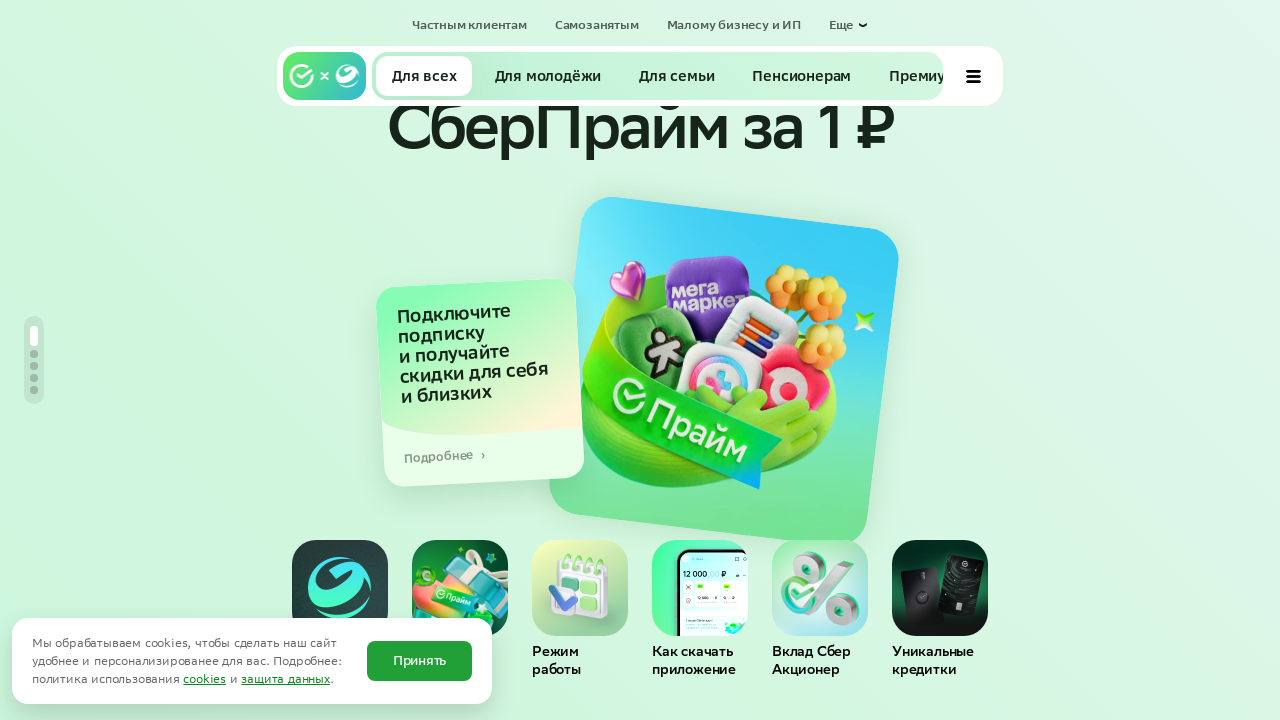

Reloaded page to capture console messages
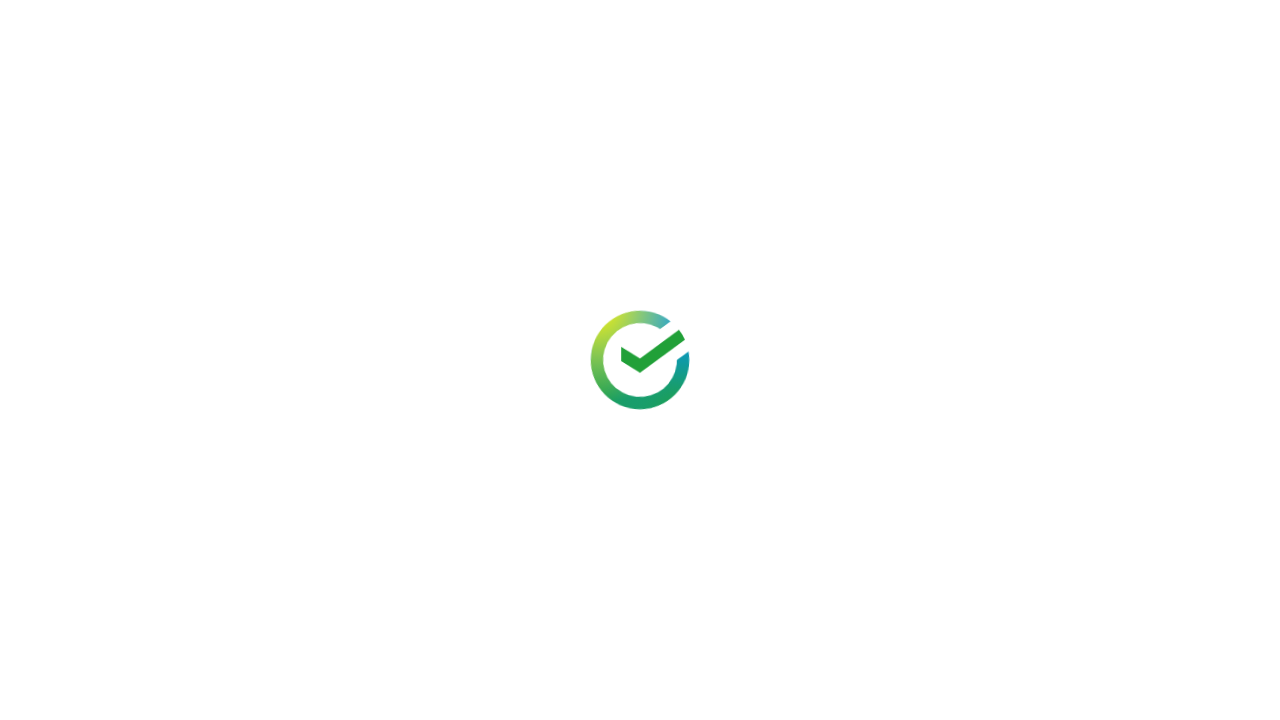

Page reloaded and reached domcontentloaded state
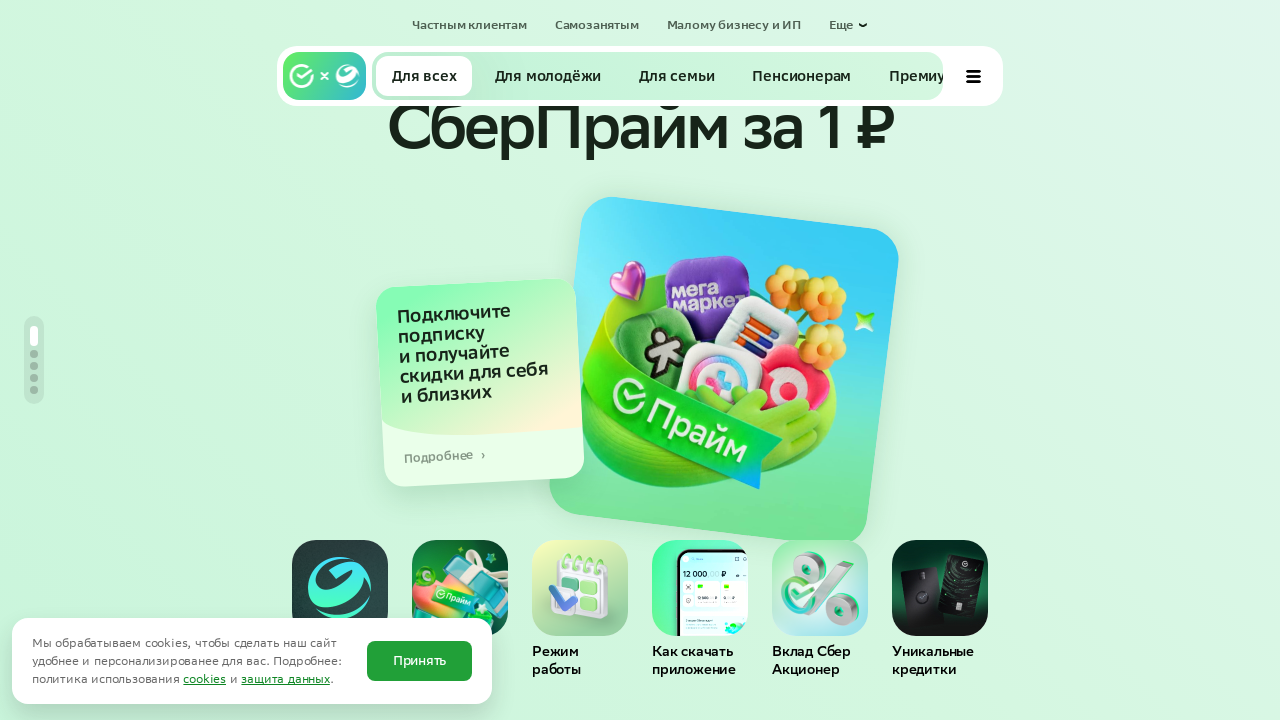

Verified no SEVERE errors in console logs
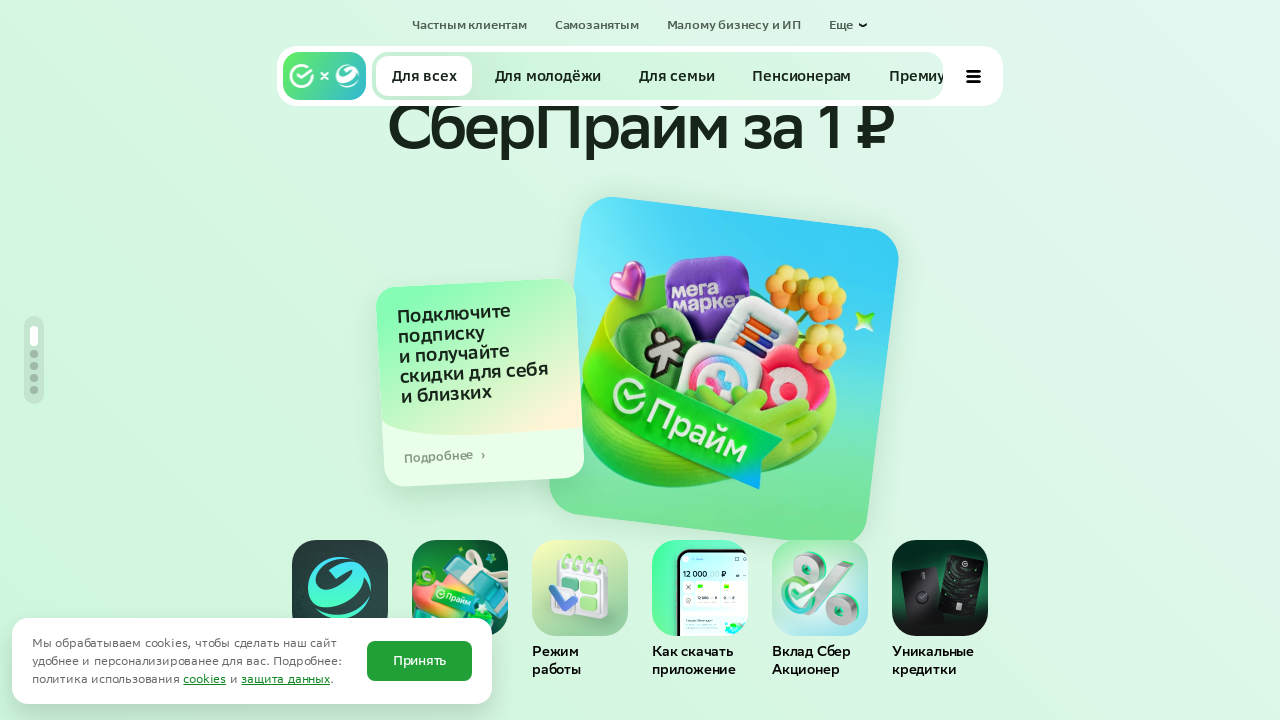

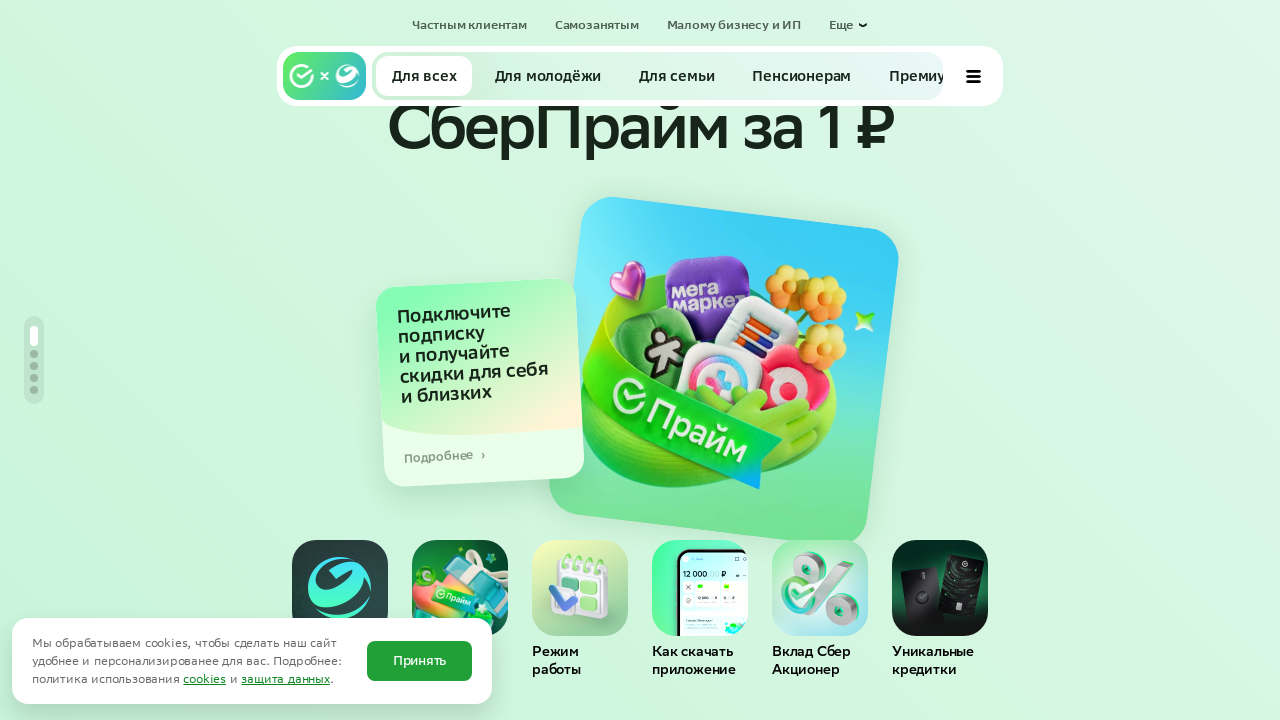